Tests the selectable list functionality by holding CTRL and clicking on list items to multi-select them, then verifies that clicking an already selected item toggles its selection state.

Starting URL: https://demoqa.com/selectable/

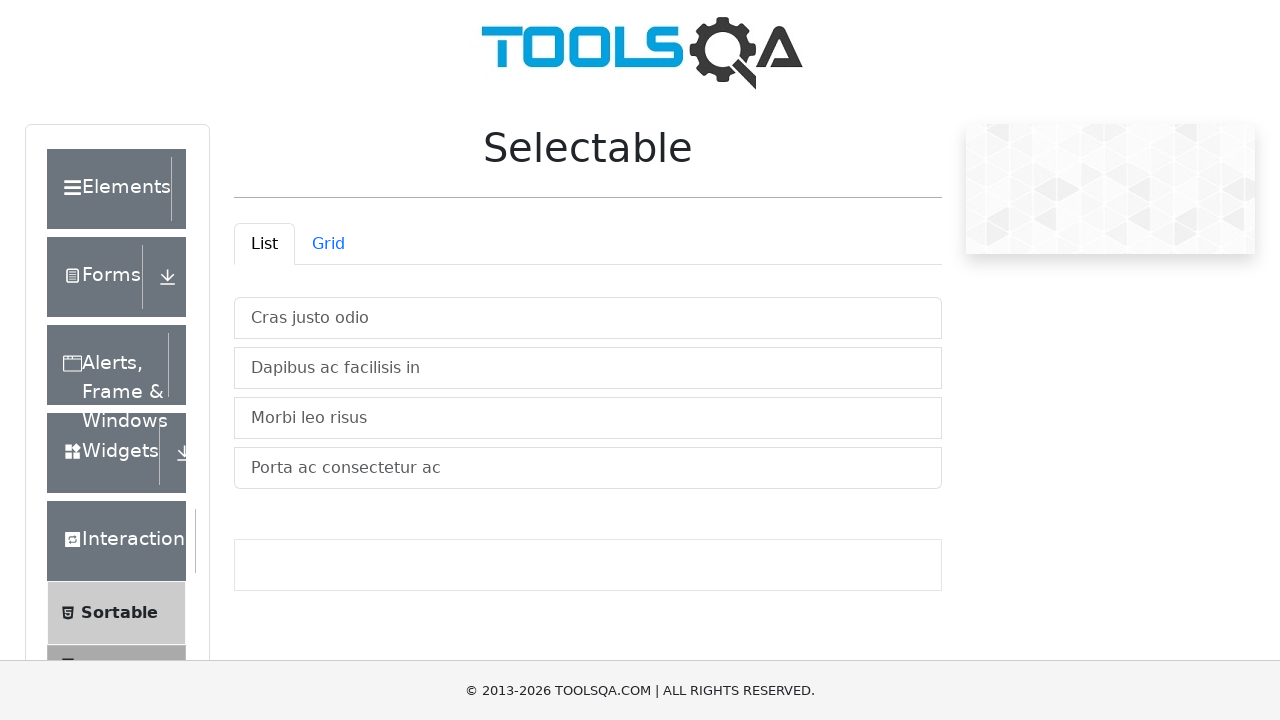

Waited for selectable list container to be visible
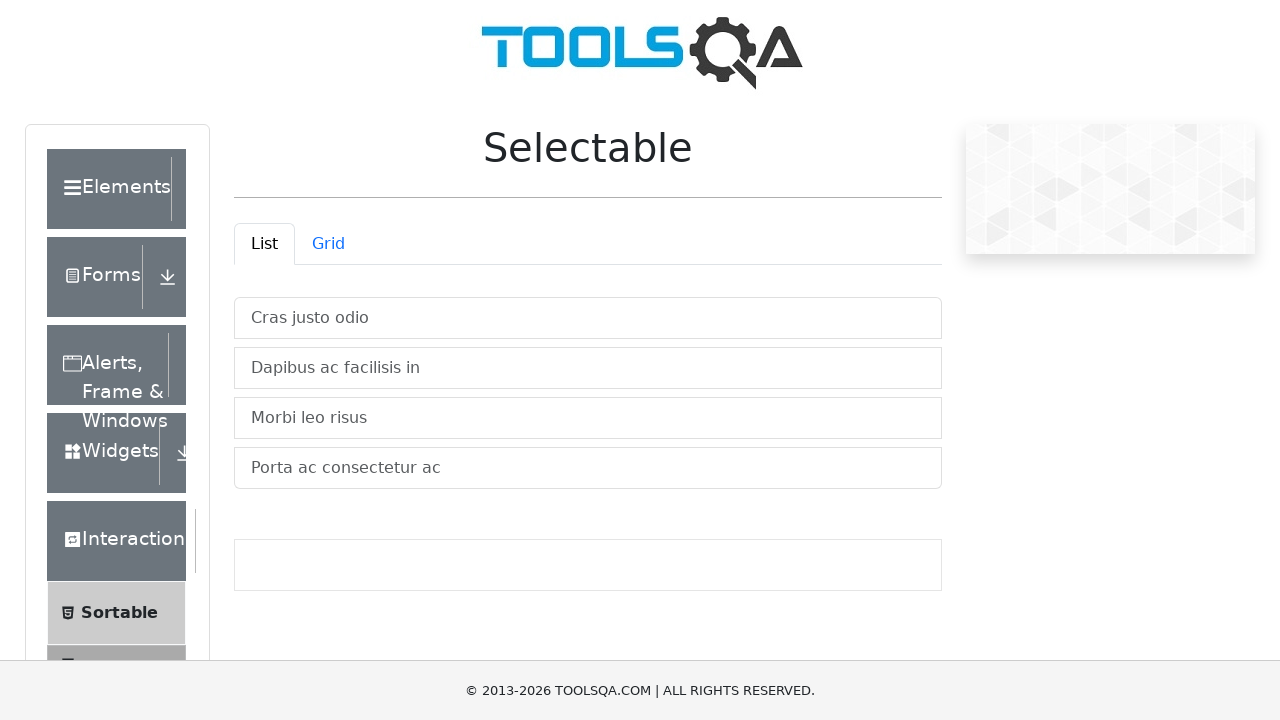

Located all selectable list items
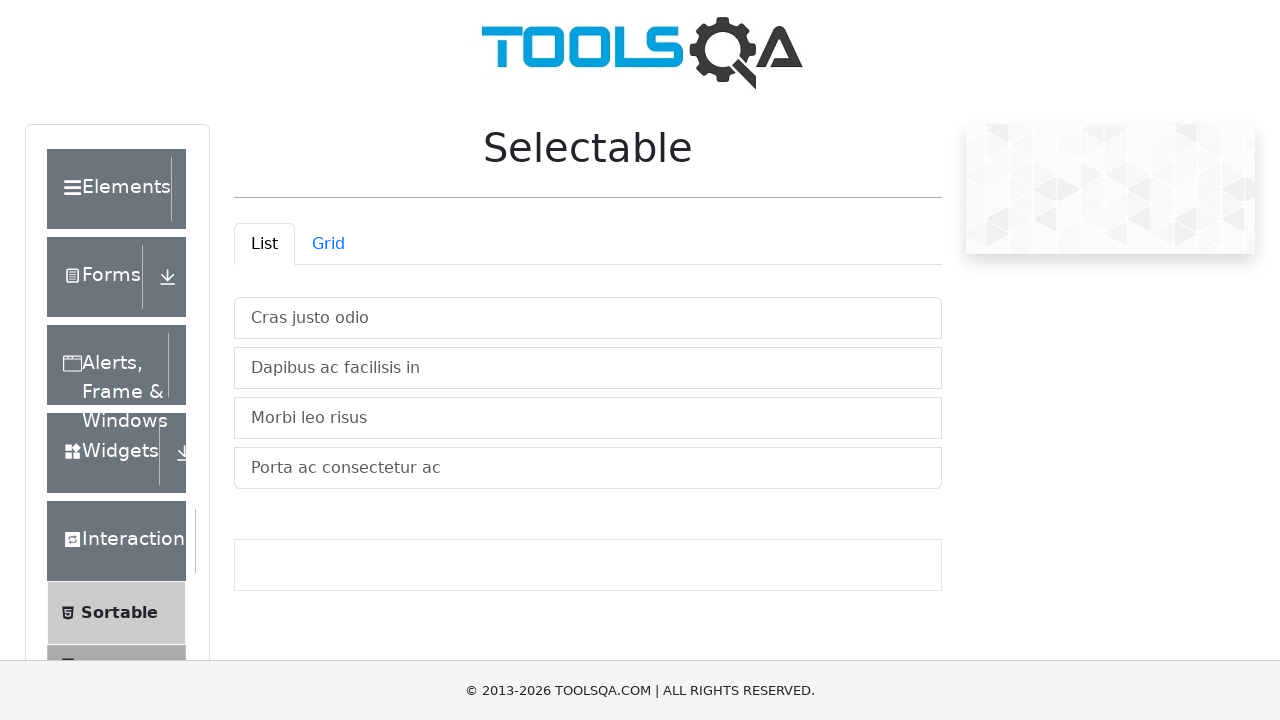

Found 4 items in selectable list
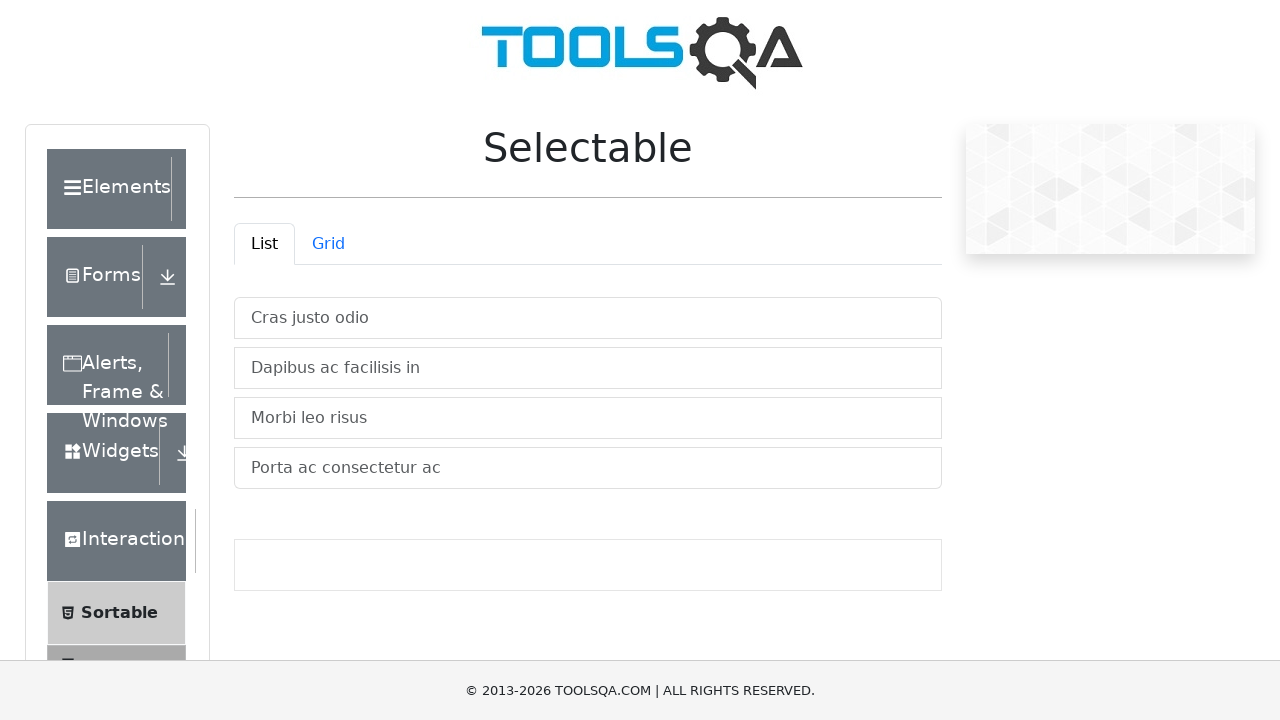

Pressed CTRL key down to enable multi-select mode
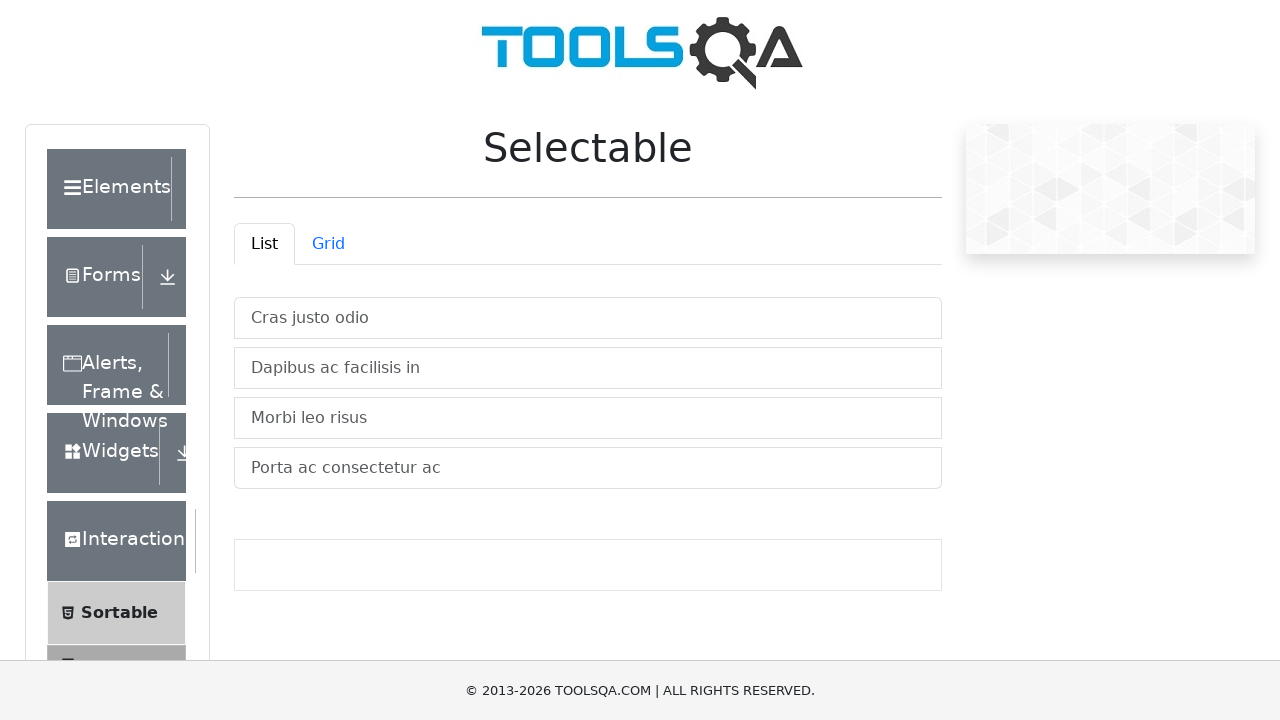

CTRL+clicked on list item 1 at (588, 318) on xpath=//ul[@id='verticalListContainer']/li >> nth=0
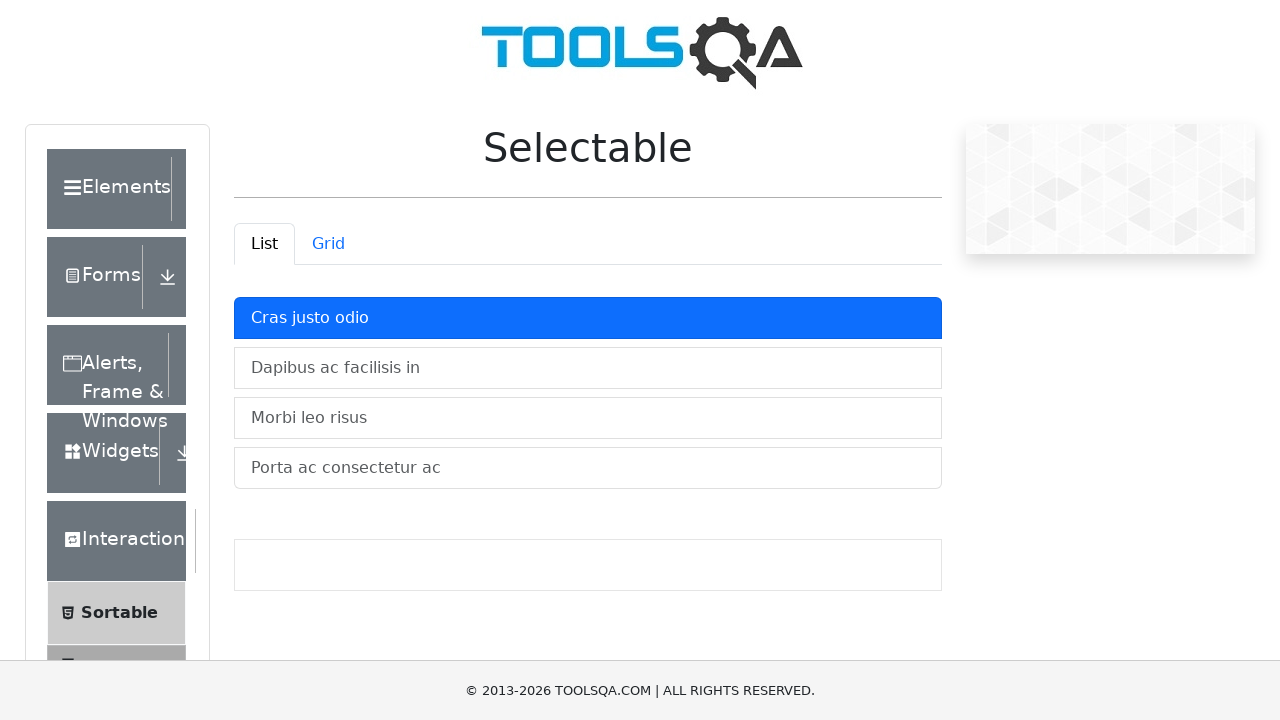

CTRL+clicked on list item 2 at (588, 368) on xpath=//ul[@id='verticalListContainer']/li >> nth=1
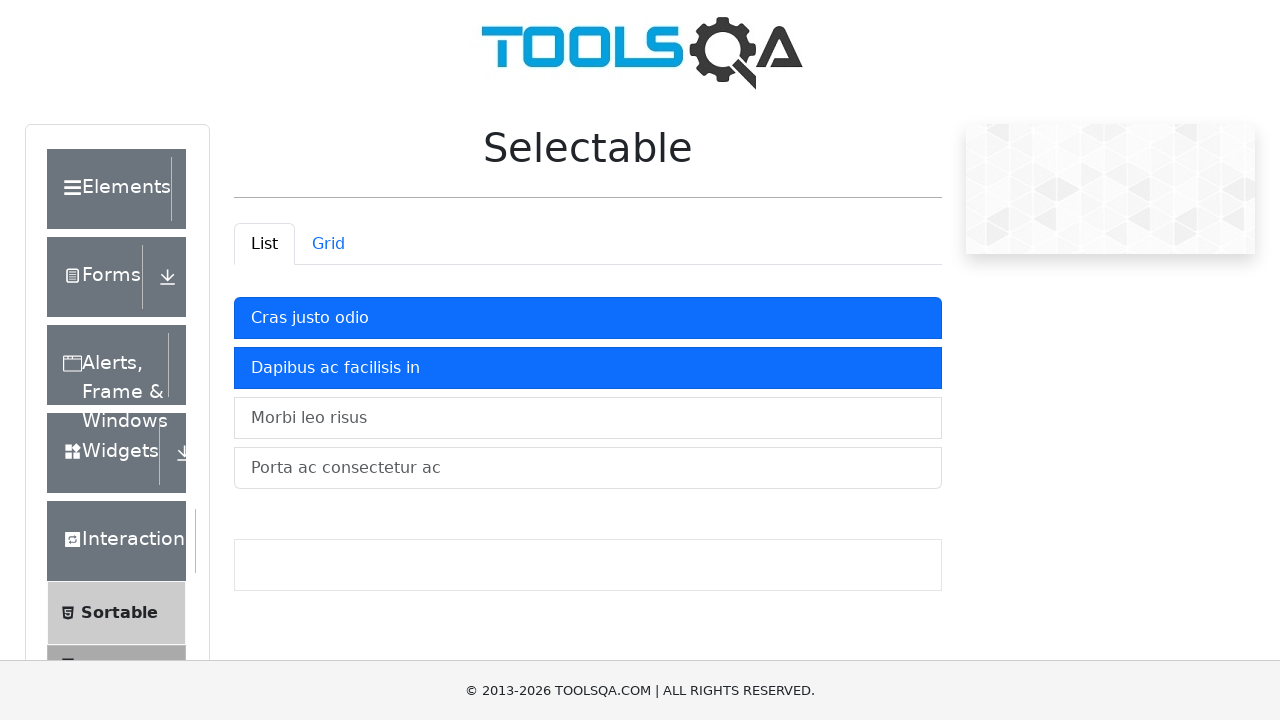

CTRL+clicked on list item 3 at (588, 418) on xpath=//ul[@id='verticalListContainer']/li >> nth=2
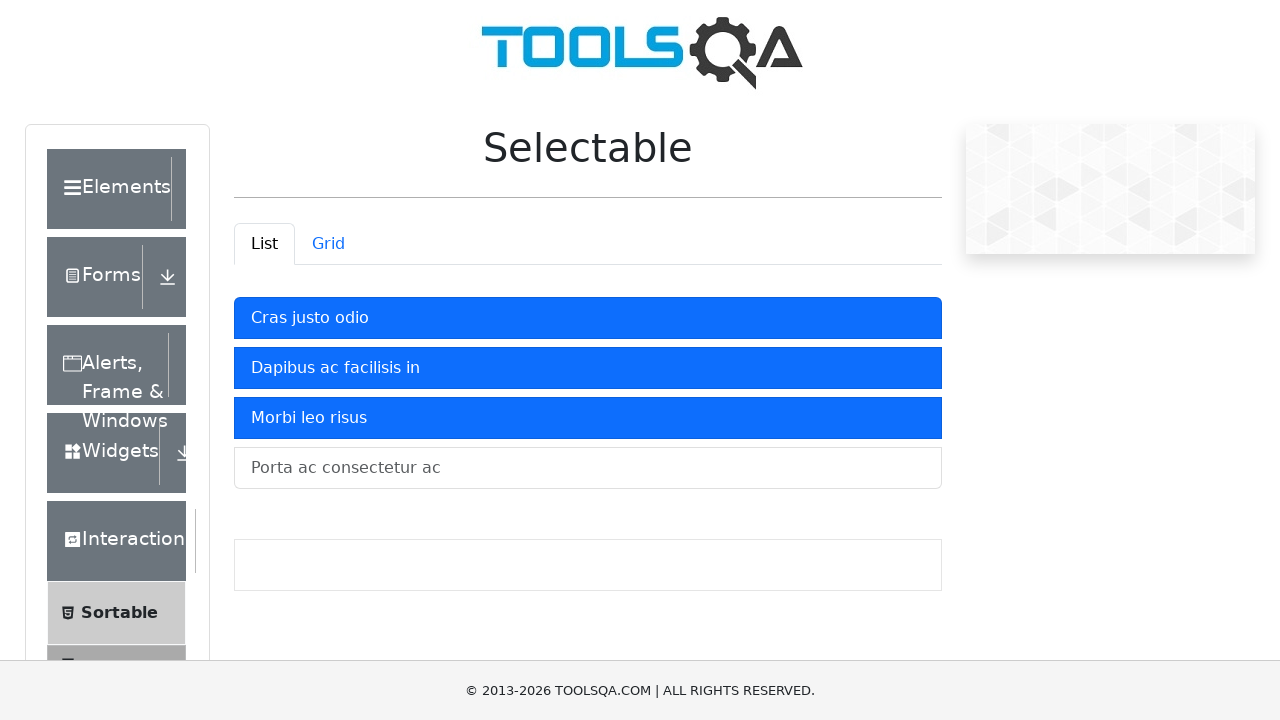

Released CTRL key to end multi-select mode
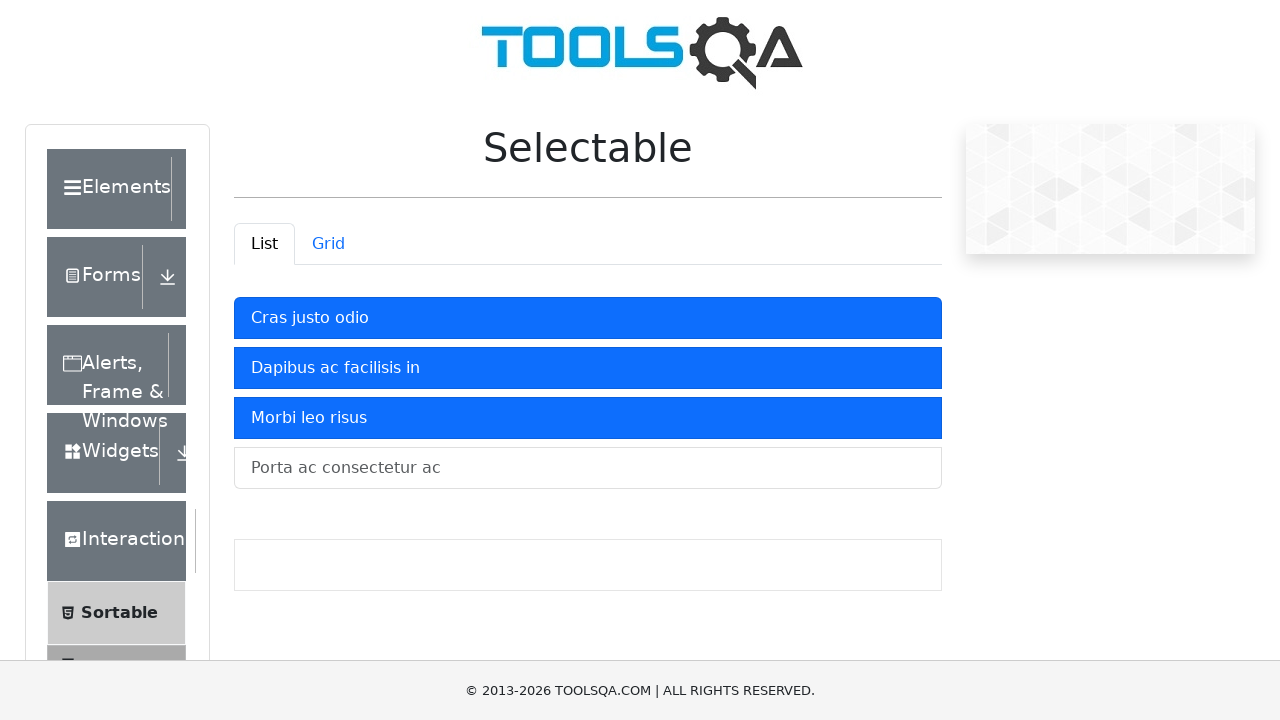

Located the second list item for toggle test
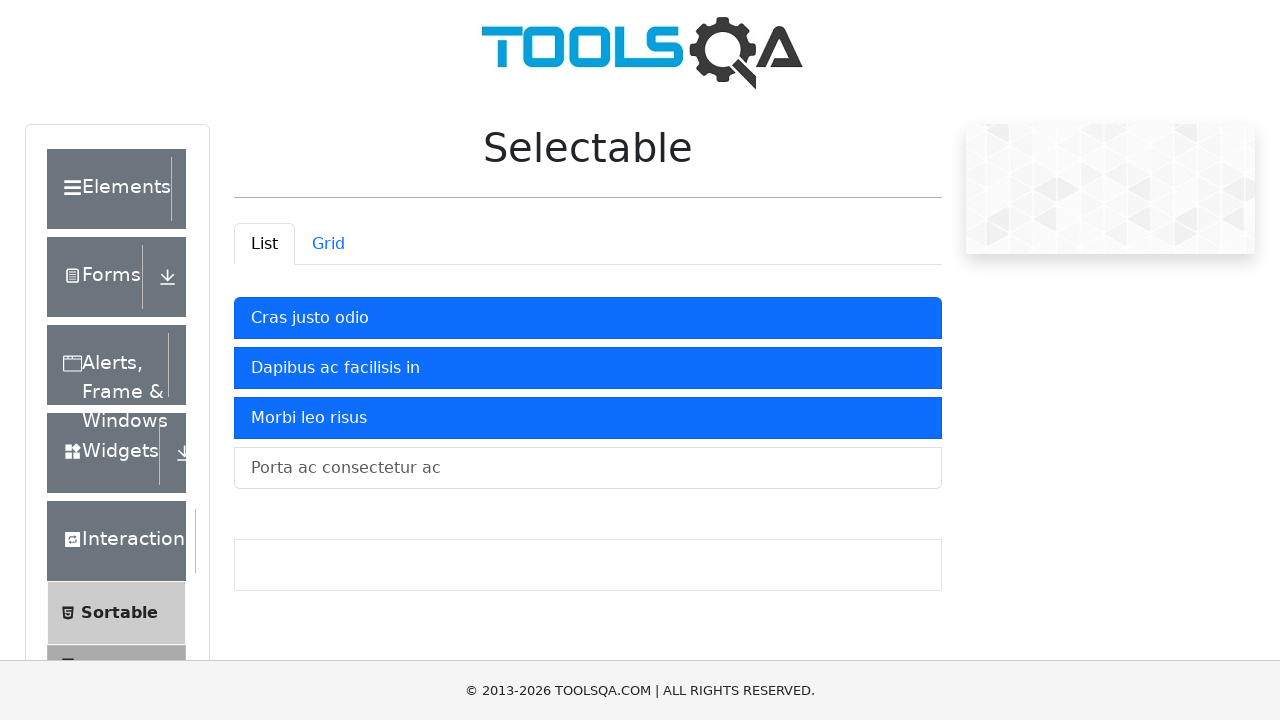

Clicked on second item to toggle its selection state at (588, 368) on (//ul[@id='verticalListContainer']/li)[2]
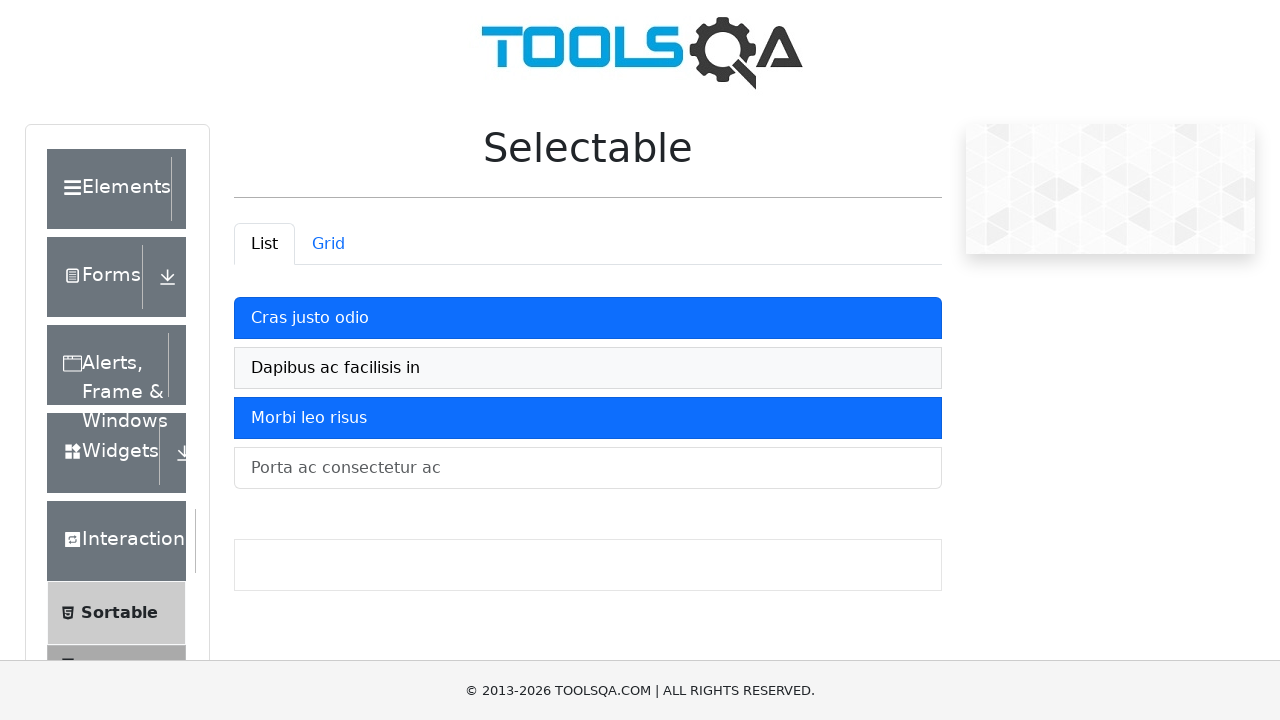

Waited 500ms for UI to update after toggle action
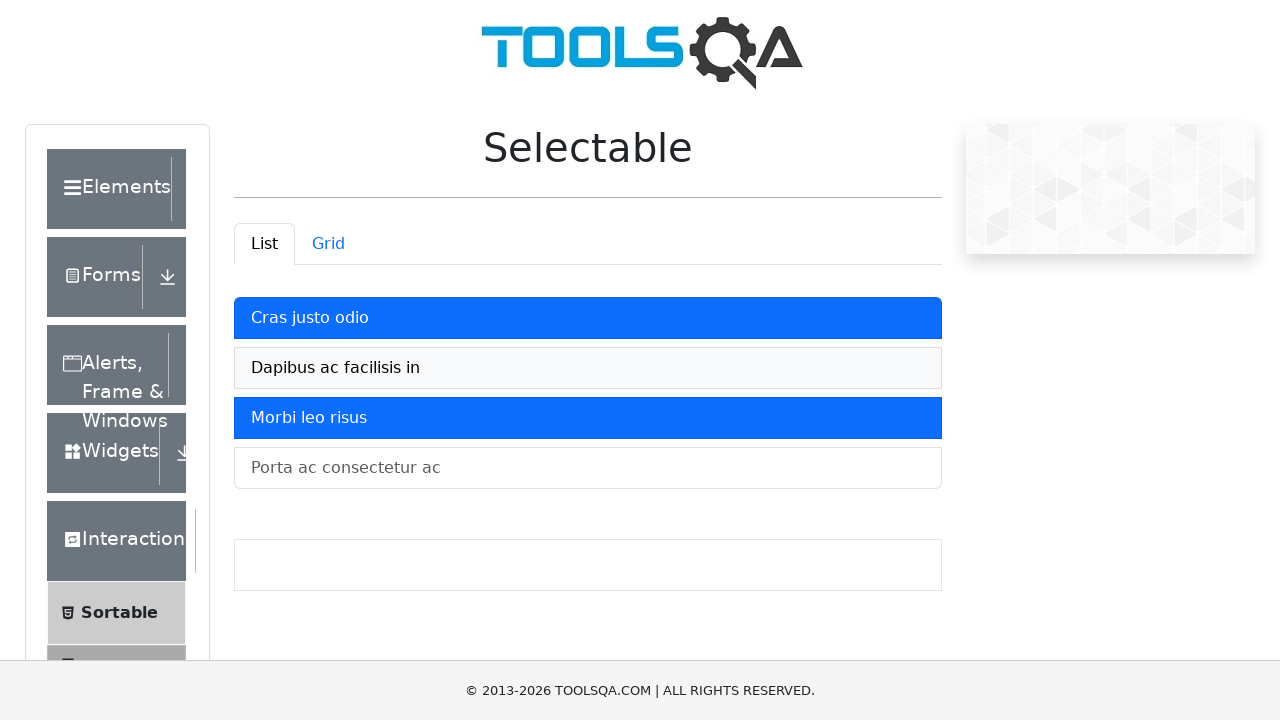

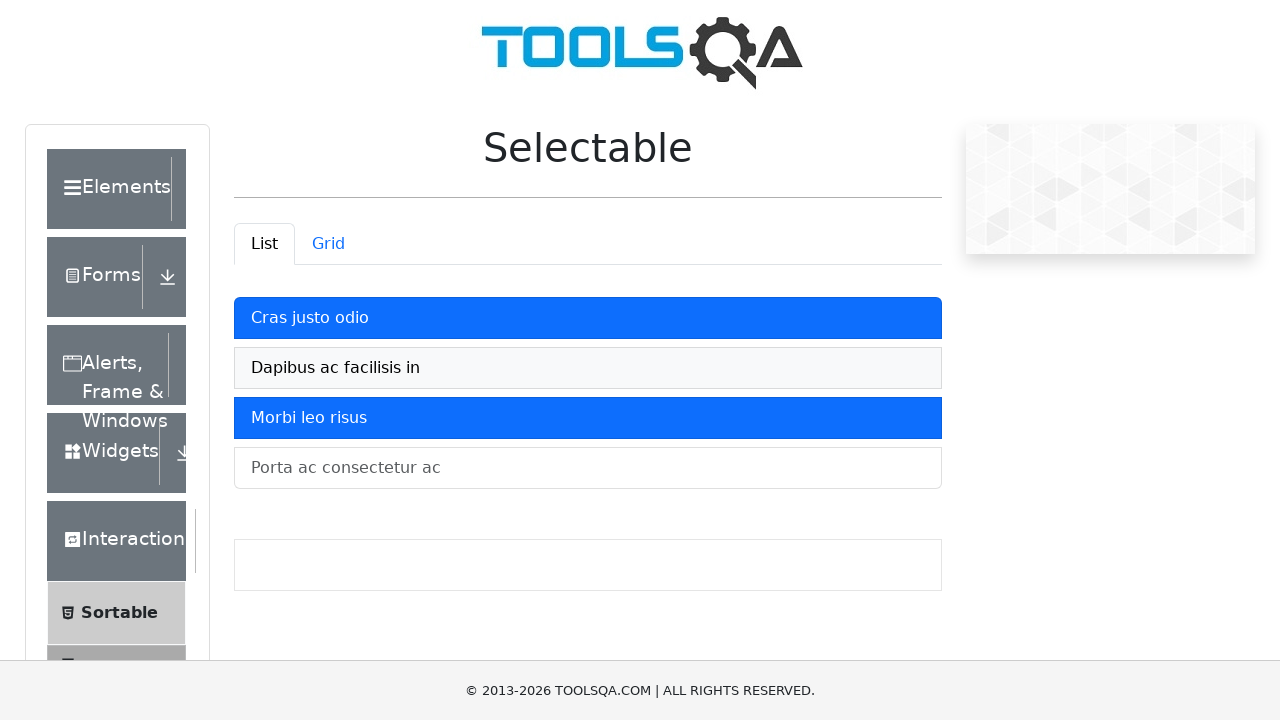